Tests Python.org search functionality by entering "pycon" in the search box and submitting the search form, then verifies results are returned.

Starting URL: http://www.python.org

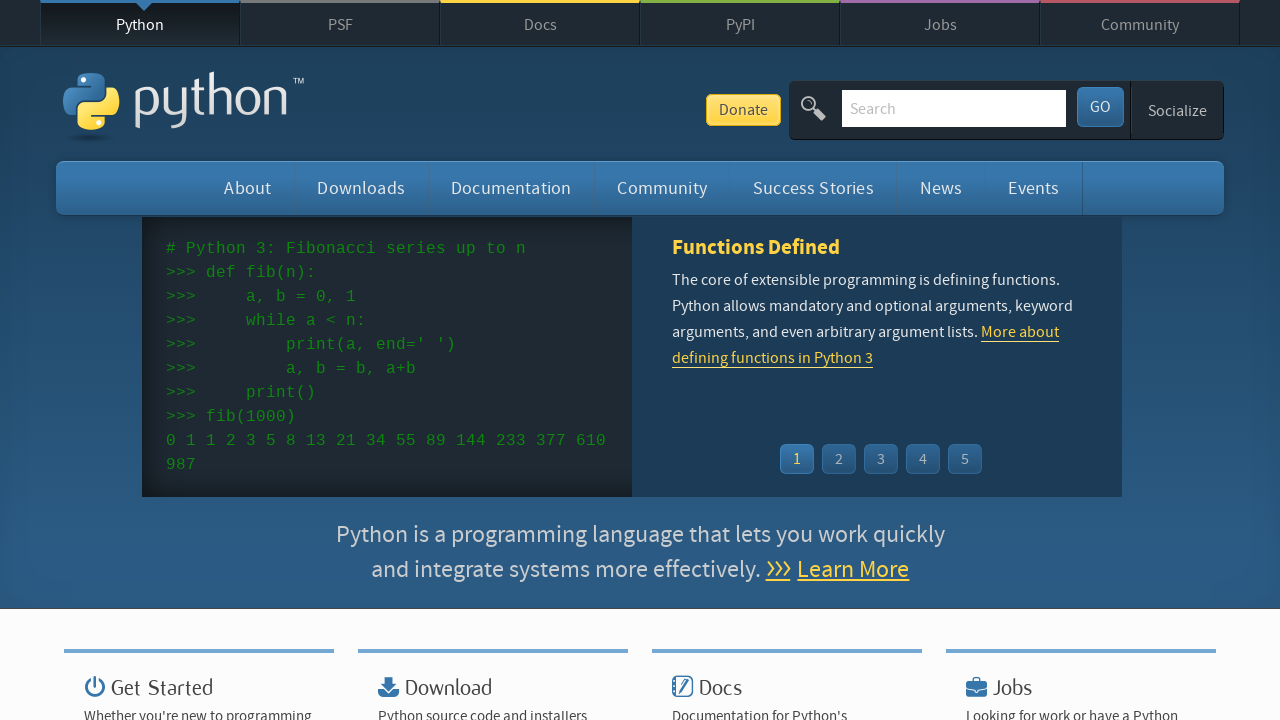

Verified Python.org page title contains 'Python'
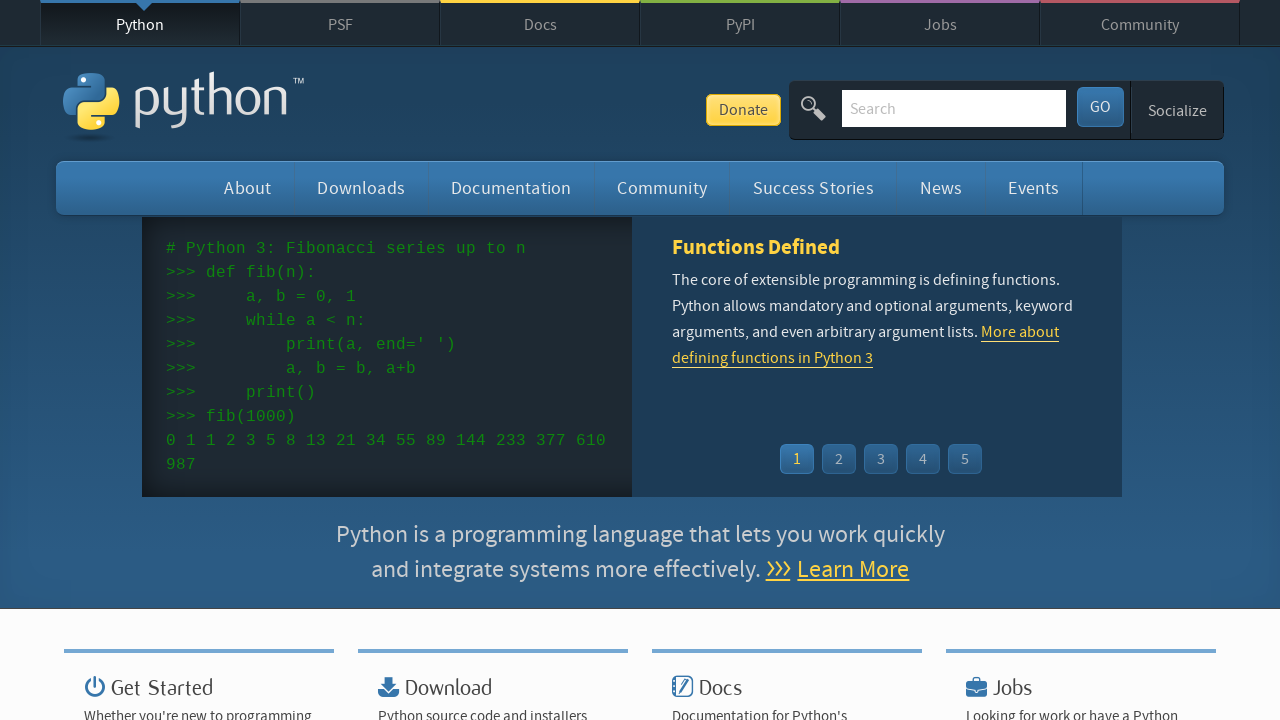

Filled search box with 'pycon' on input[name='q']
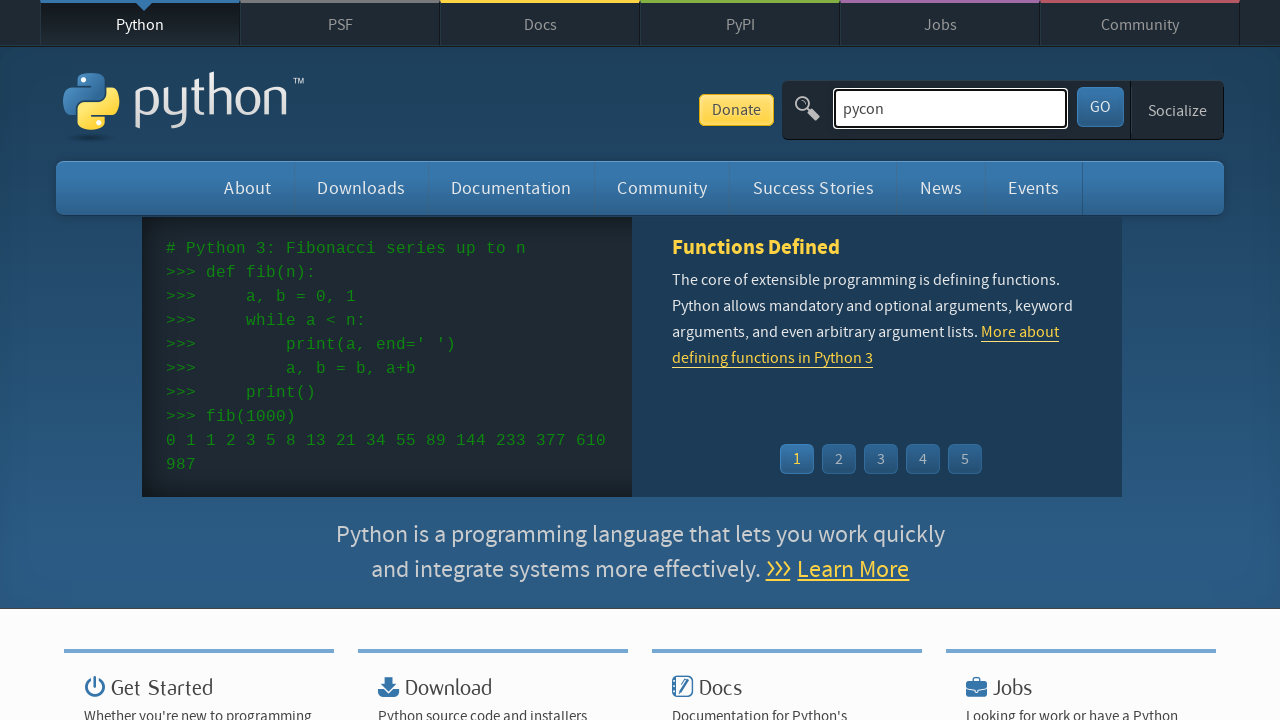

Pressed Enter to submit search form on input[name='q']
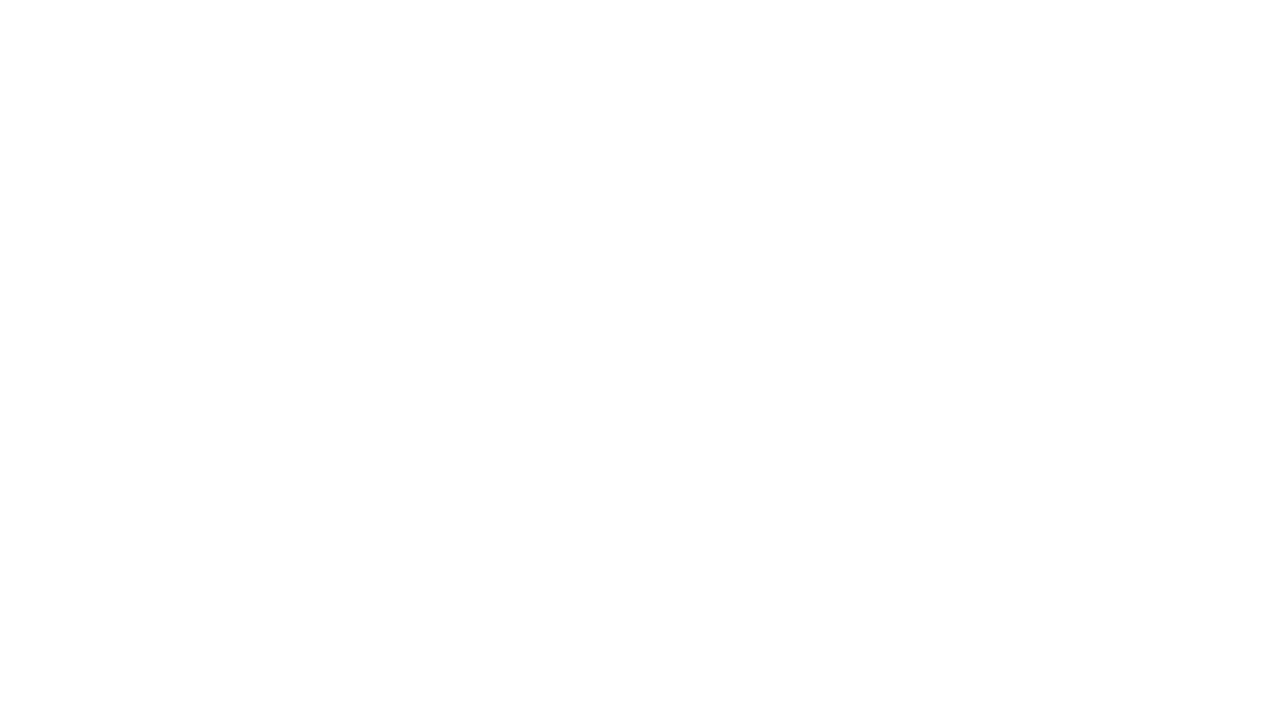

Waited for page to reach network idle state
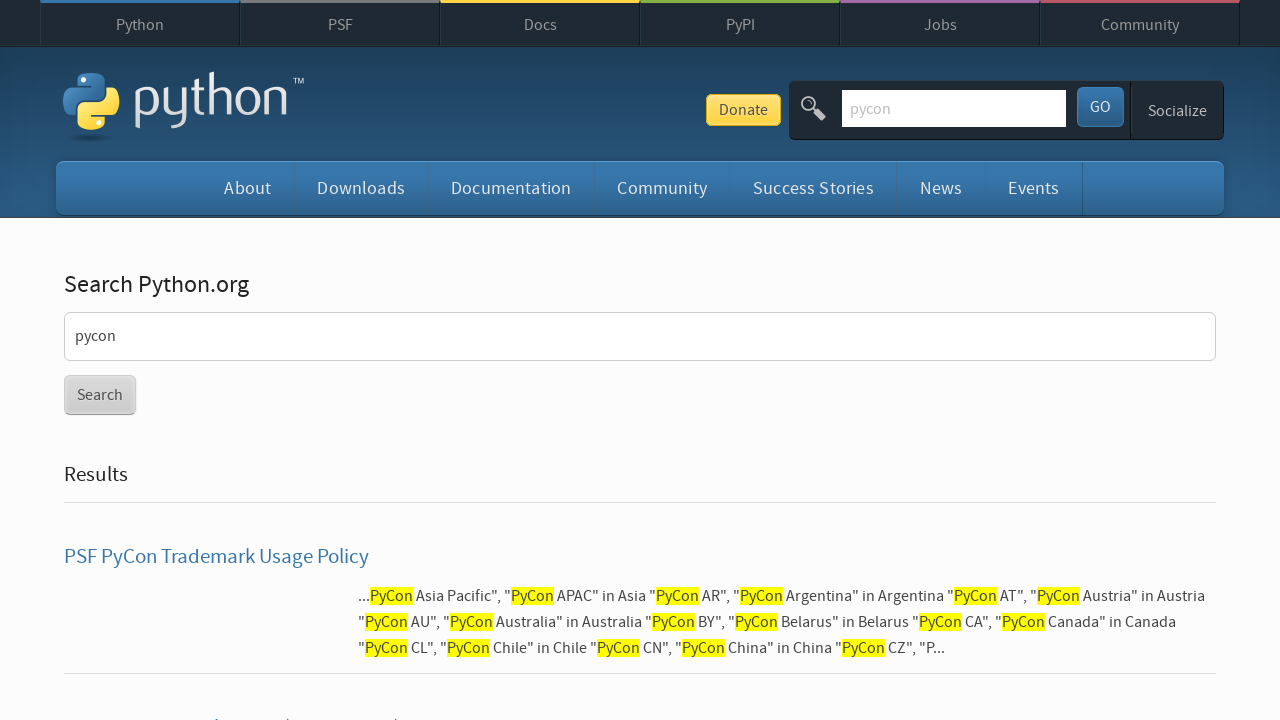

Verified search results were returned (no 'No results found' message)
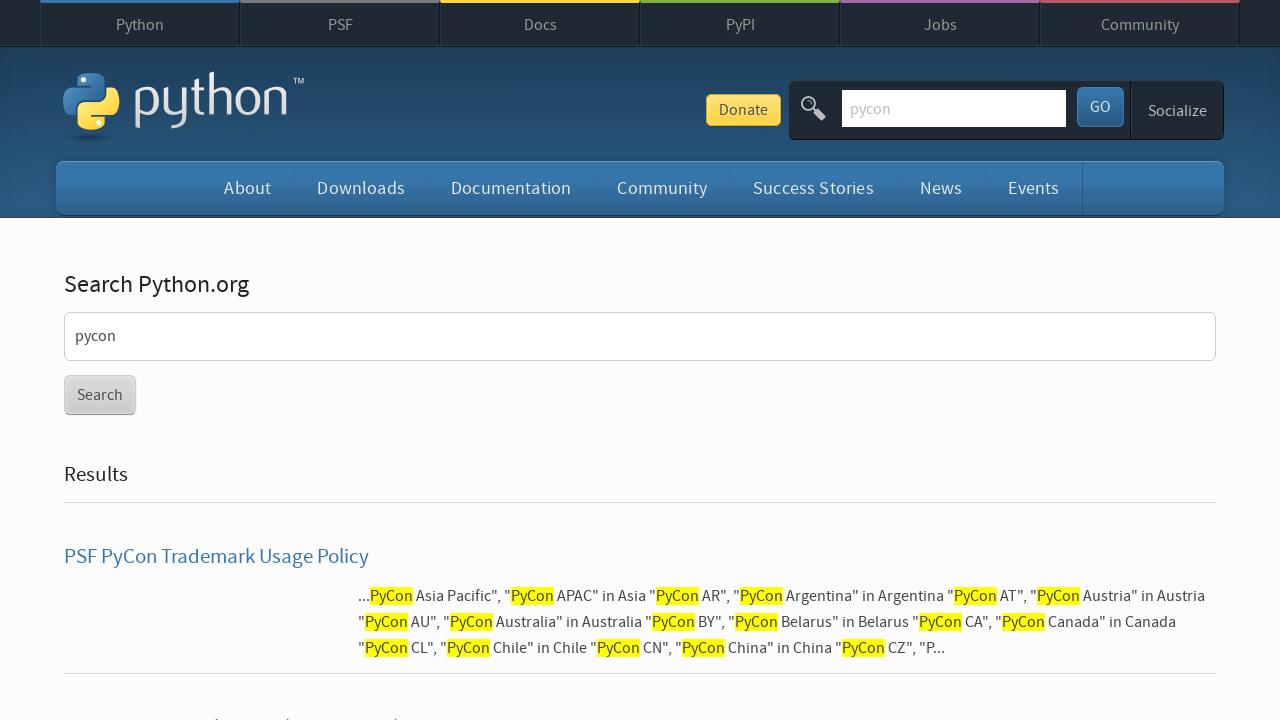

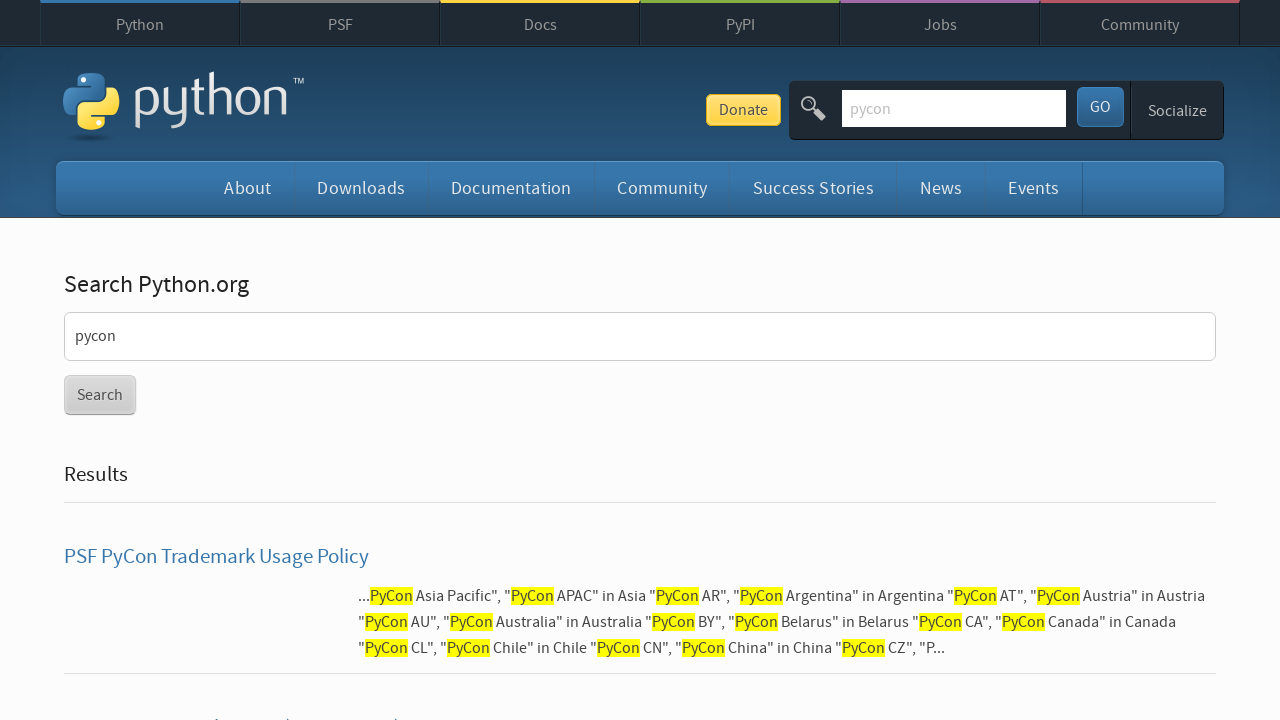